Tests opening a new browser tab by clicking a button, switching to the new tab, verifying its content and URL, then closing it and returning to the original tab.

Starting URL: https://www.tutorialspoint.com/selenium/practice/browser-windows.php

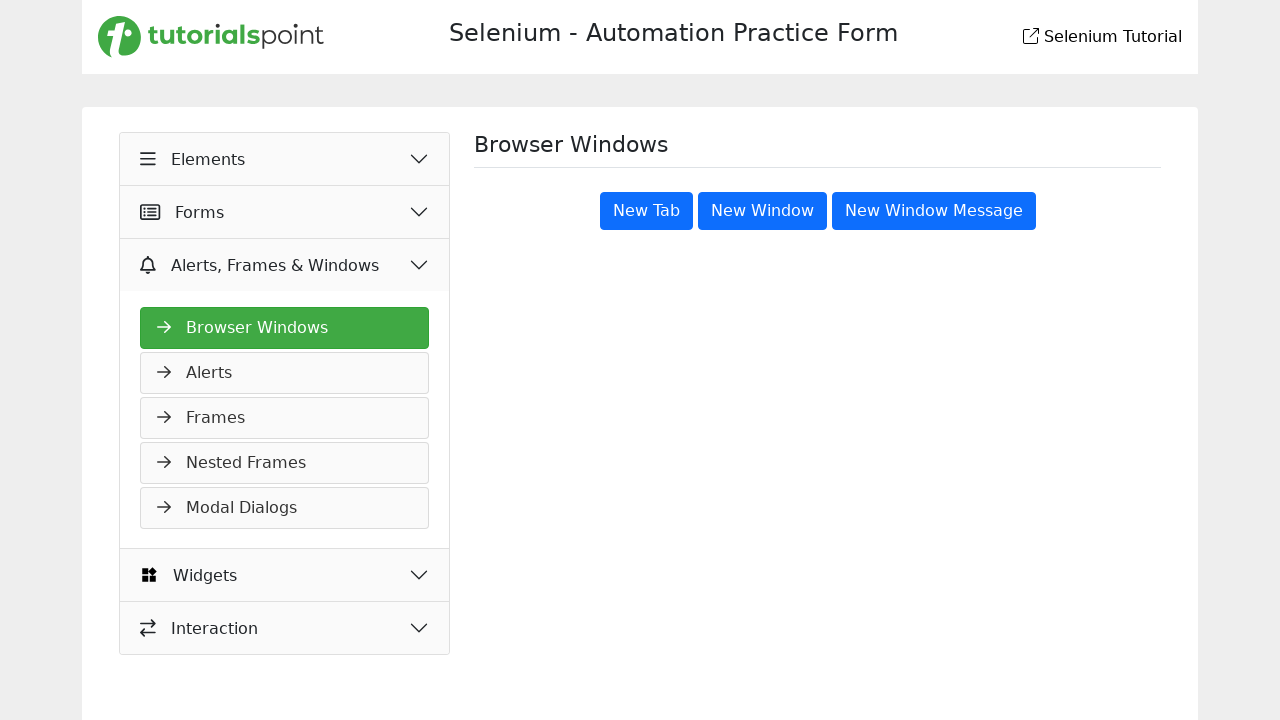

Clicked 'New Tab' button to open a new browser tab at (646, 211) on button[title='New Tab']
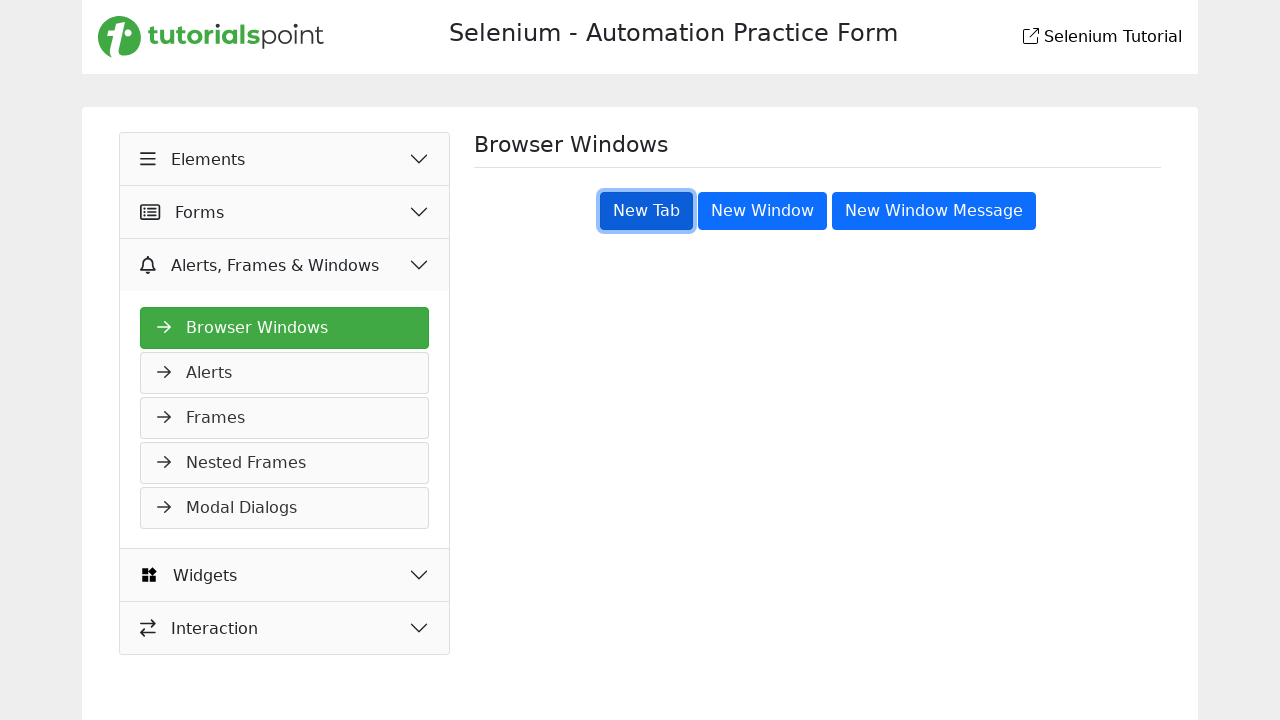

Retrieved the new page/tab object
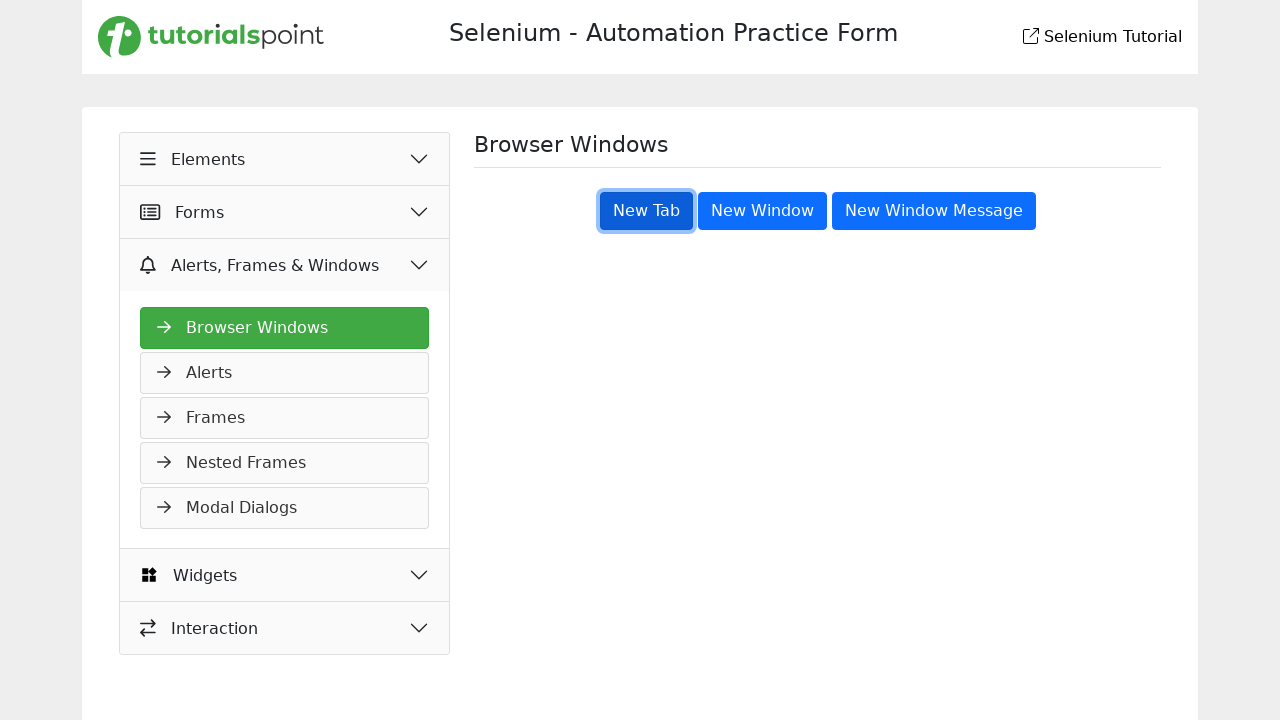

Waited for new tab to load completely
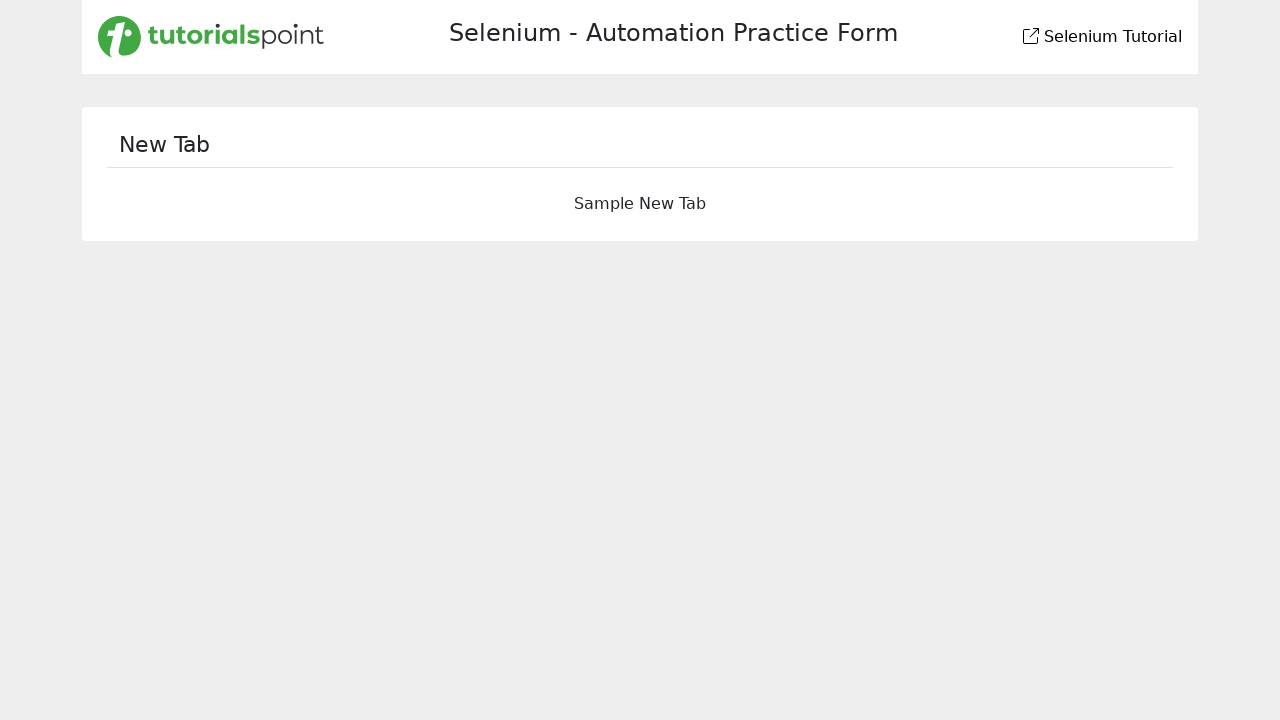

Located the 'New Tab' title element
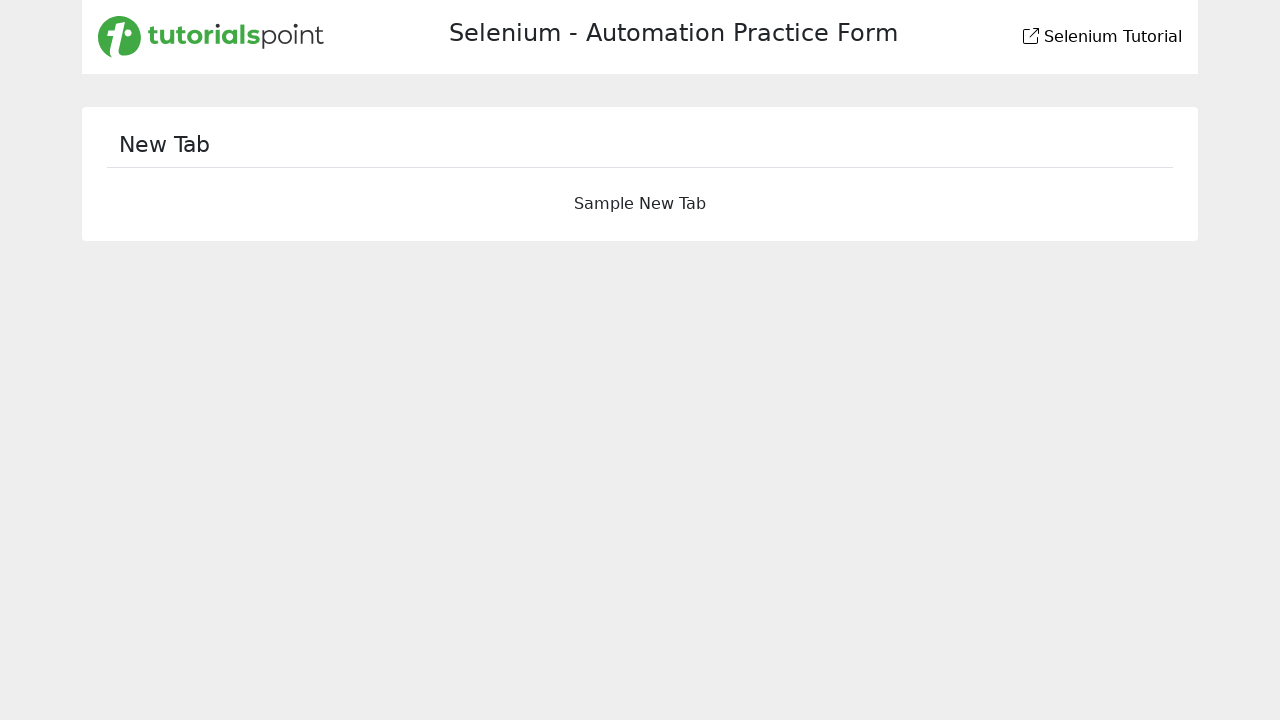

Verified 'New Tab' title element is visible
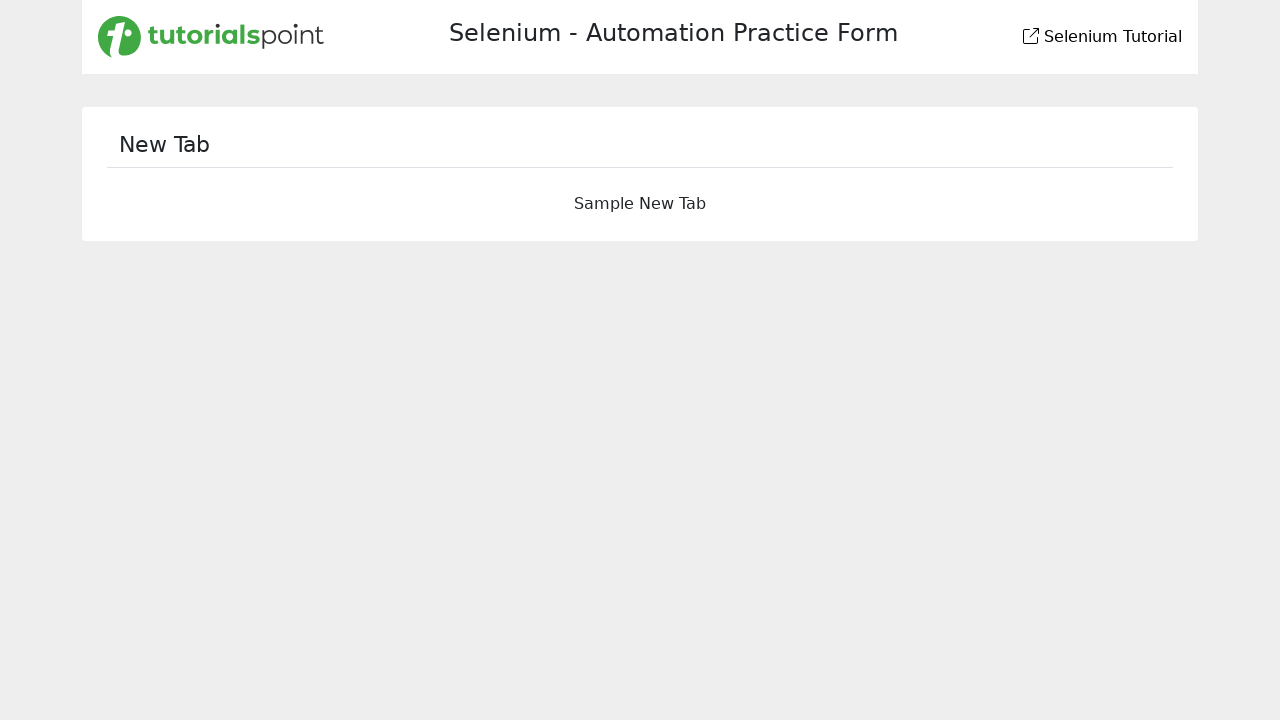

Verified new tab URL matches expected URL: https://www.tutorialspoint.com/selenium/practice/new-tab-sample.php
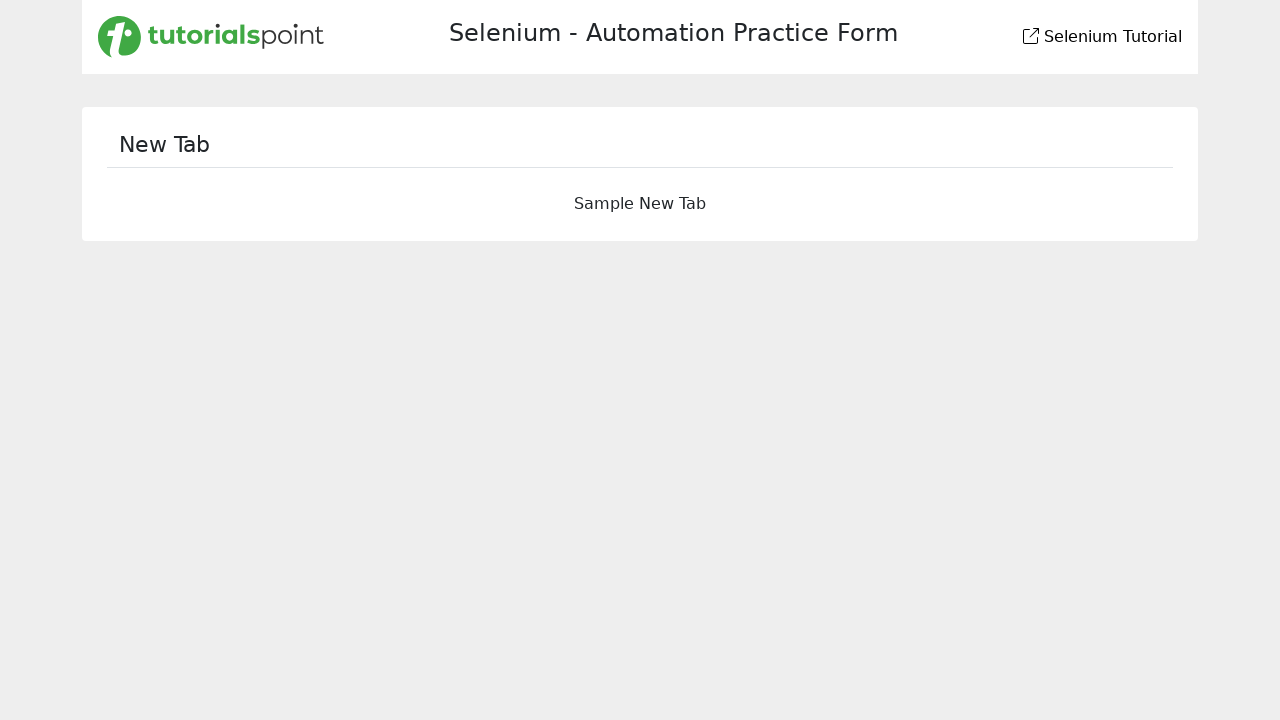

Closed the new tab
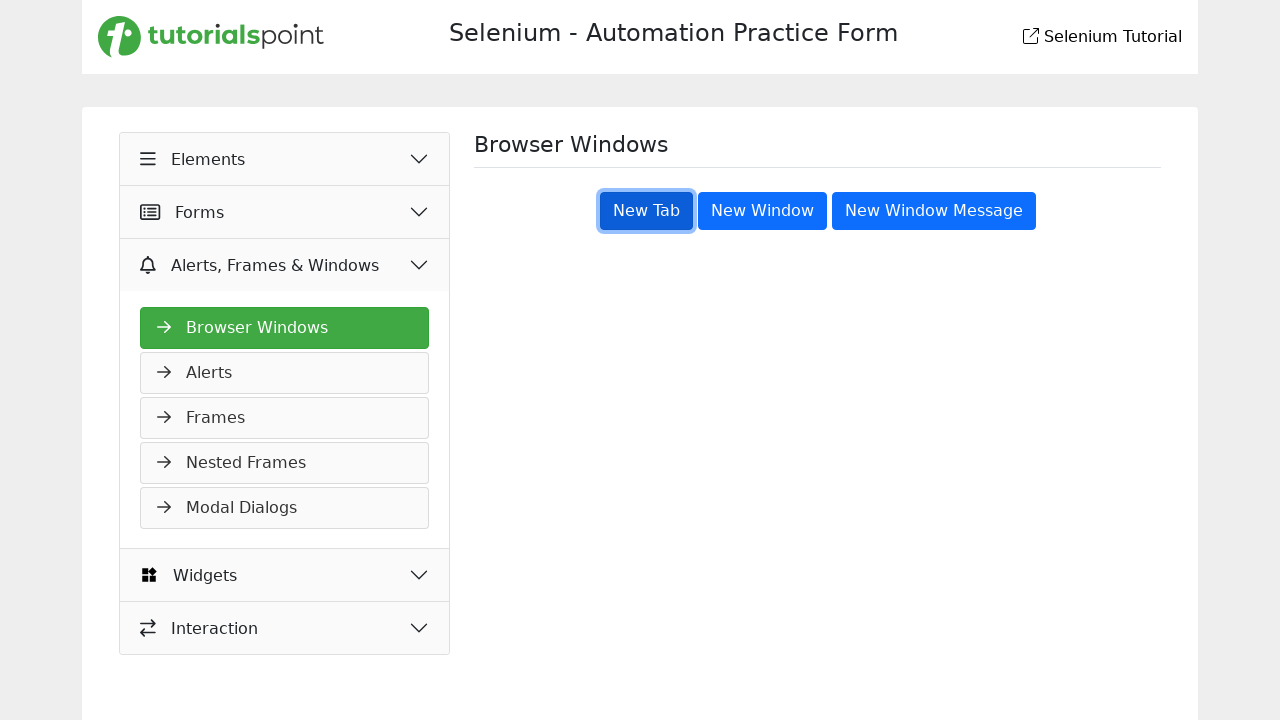

Verified original tab URL matches expected URL: https://www.tutorialspoint.com/selenium/practice/browser-windows.php
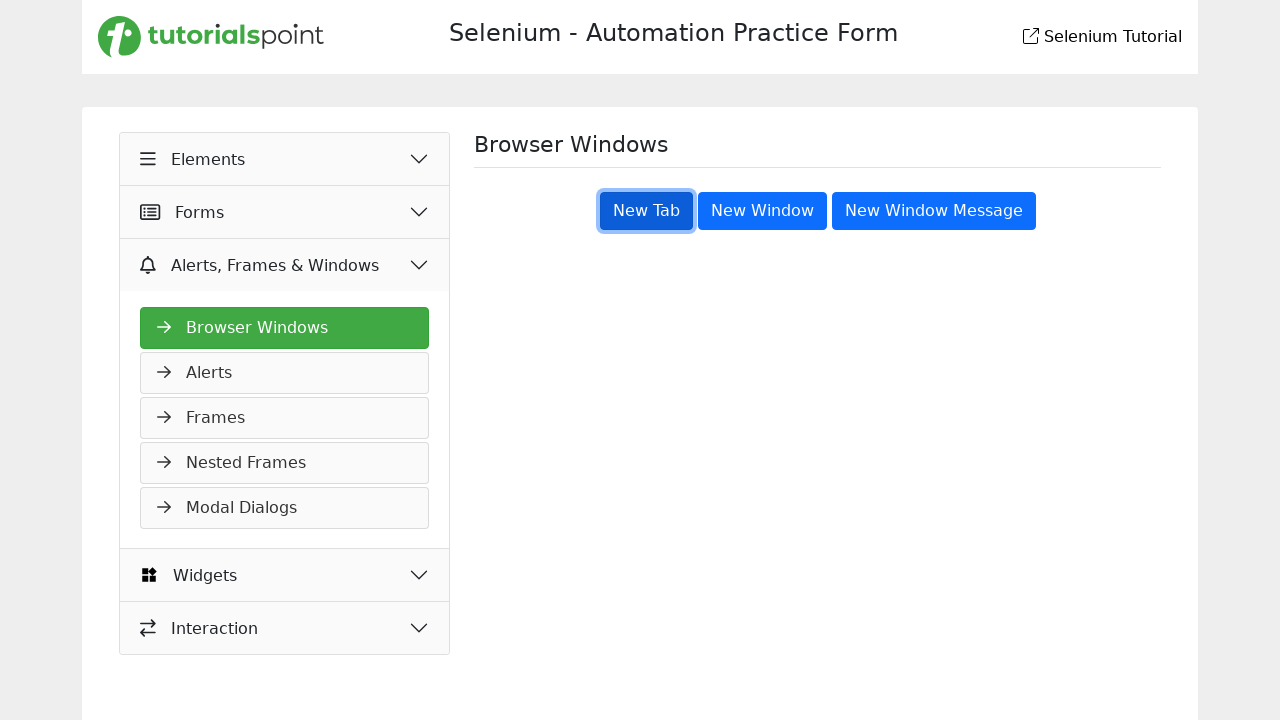

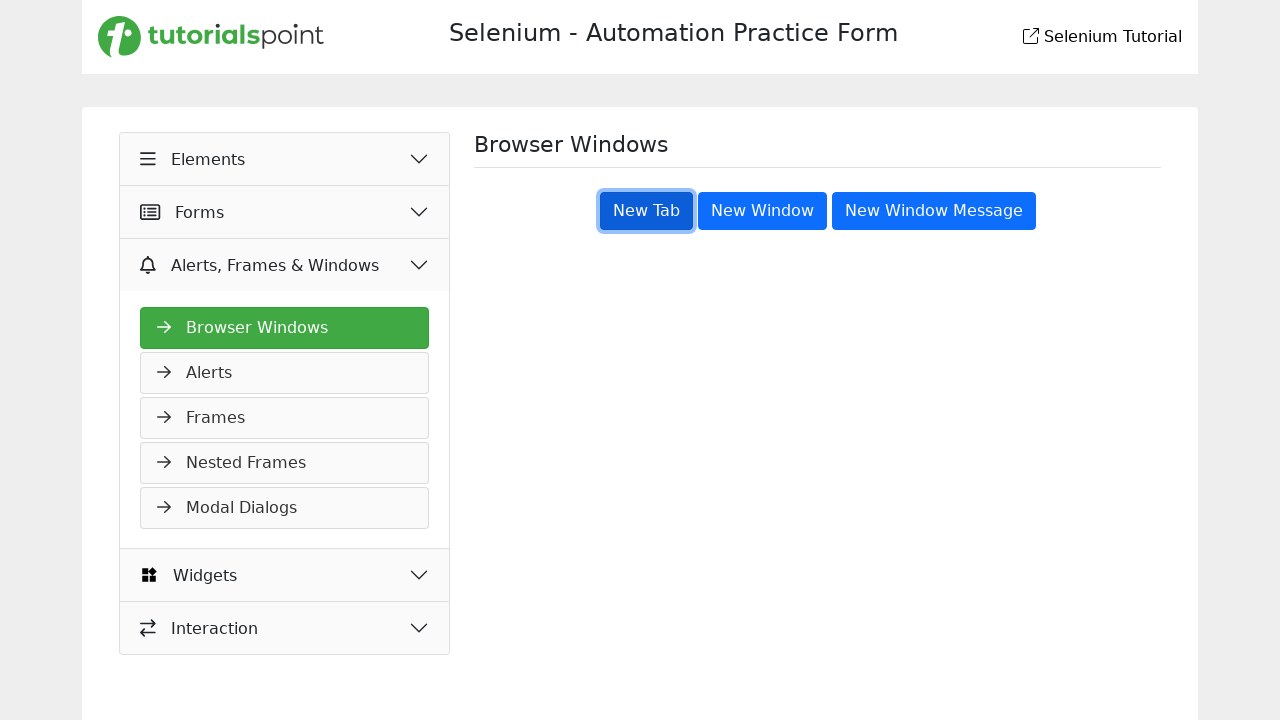